Tests checking the age verification checkbox on Steam's signup page

Starting URL: https://store.steampowered.com/join

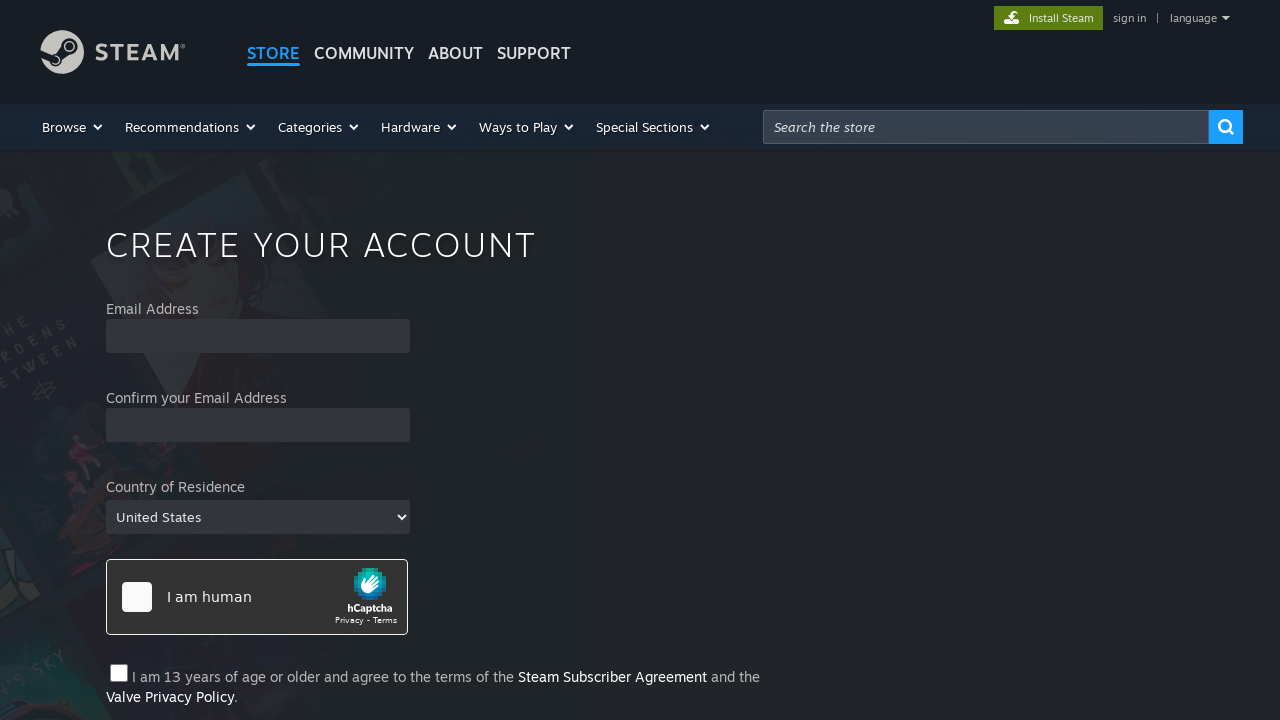

Navigated to Steam signup page
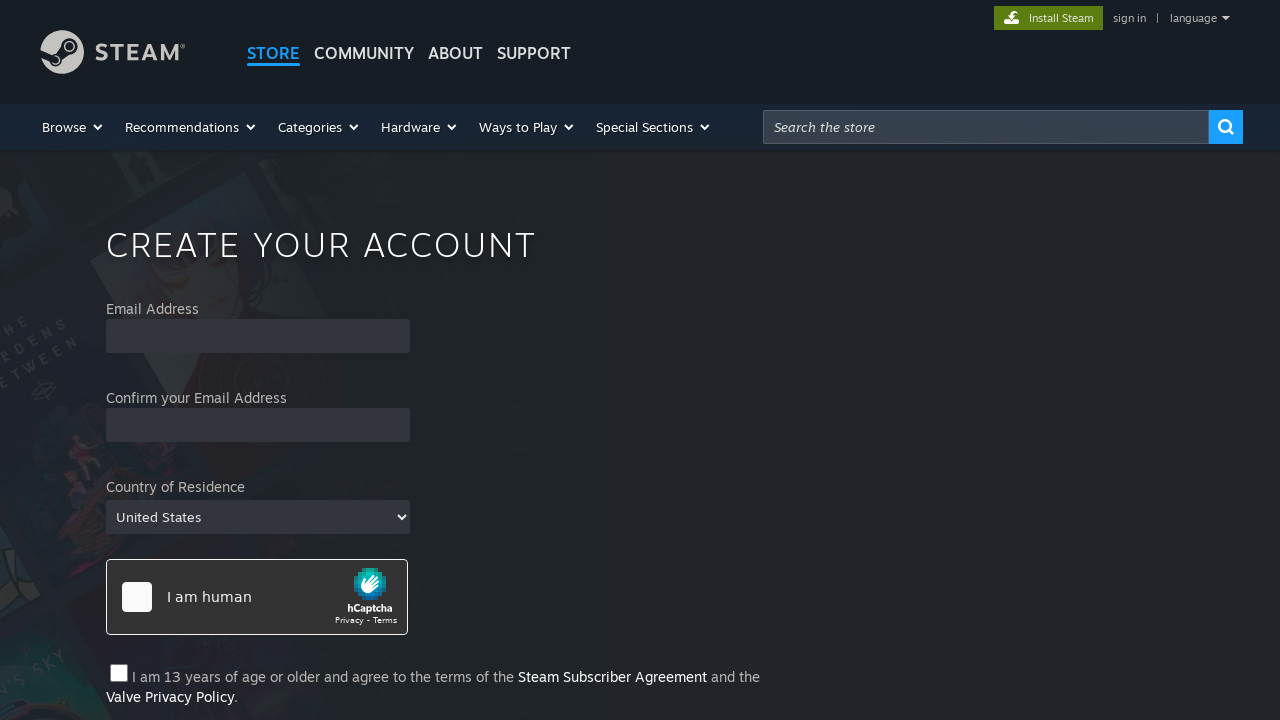

Checked the age verification checkbox (13 years or older) at (119, 673) on internal:label="I am 13 years of age or older and agree to the terms of the Stea
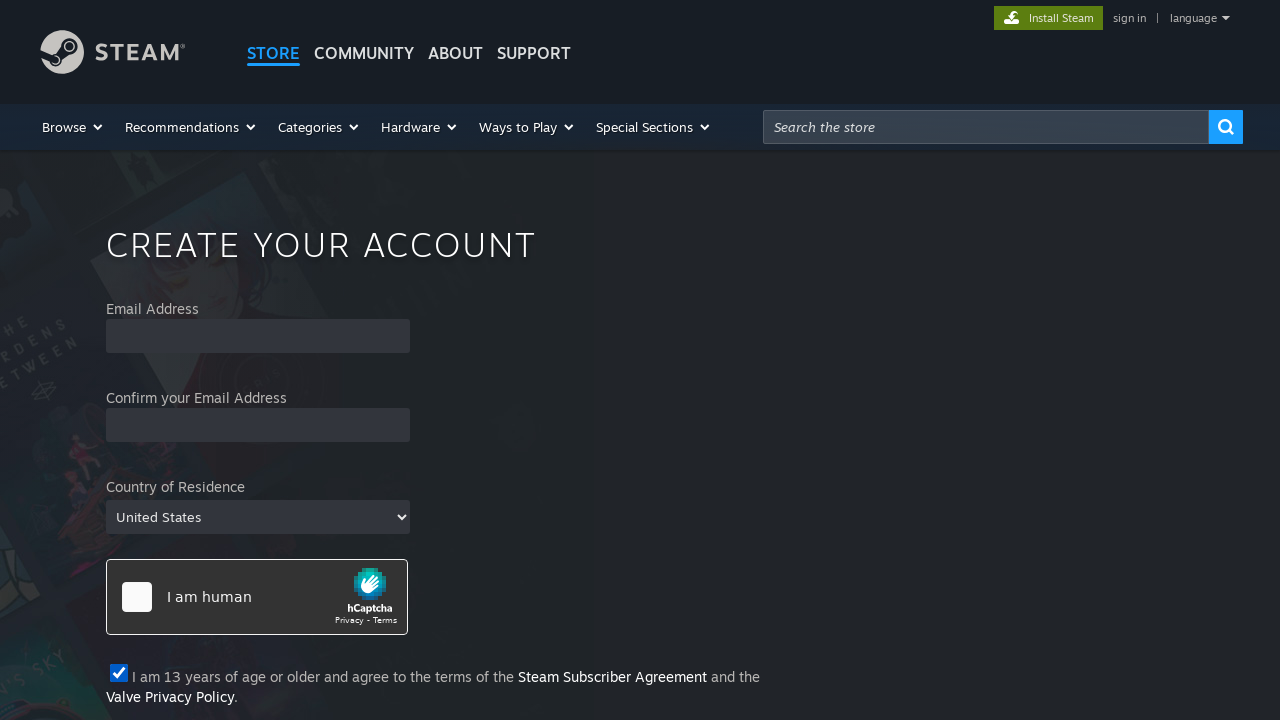

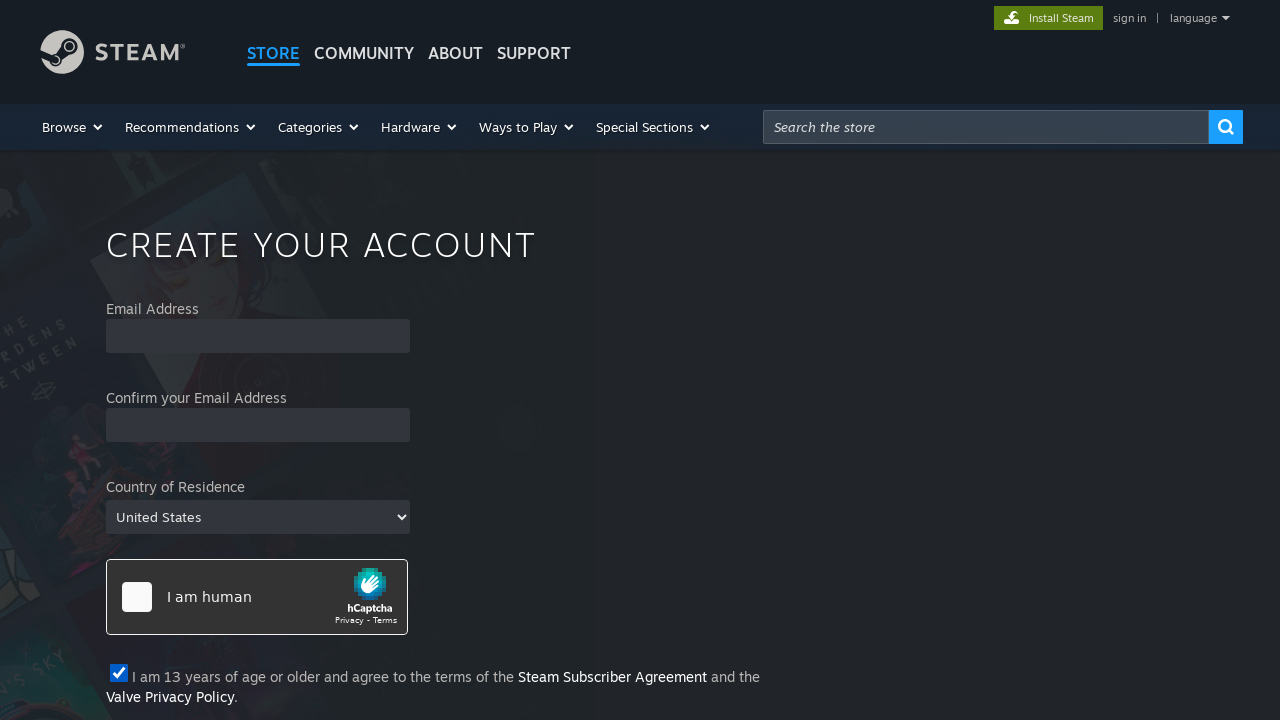